Tests that clicking the GitHub button opens the correct GitHub profile page in a new tab

Starting URL: https://larsenvini.pages.dev

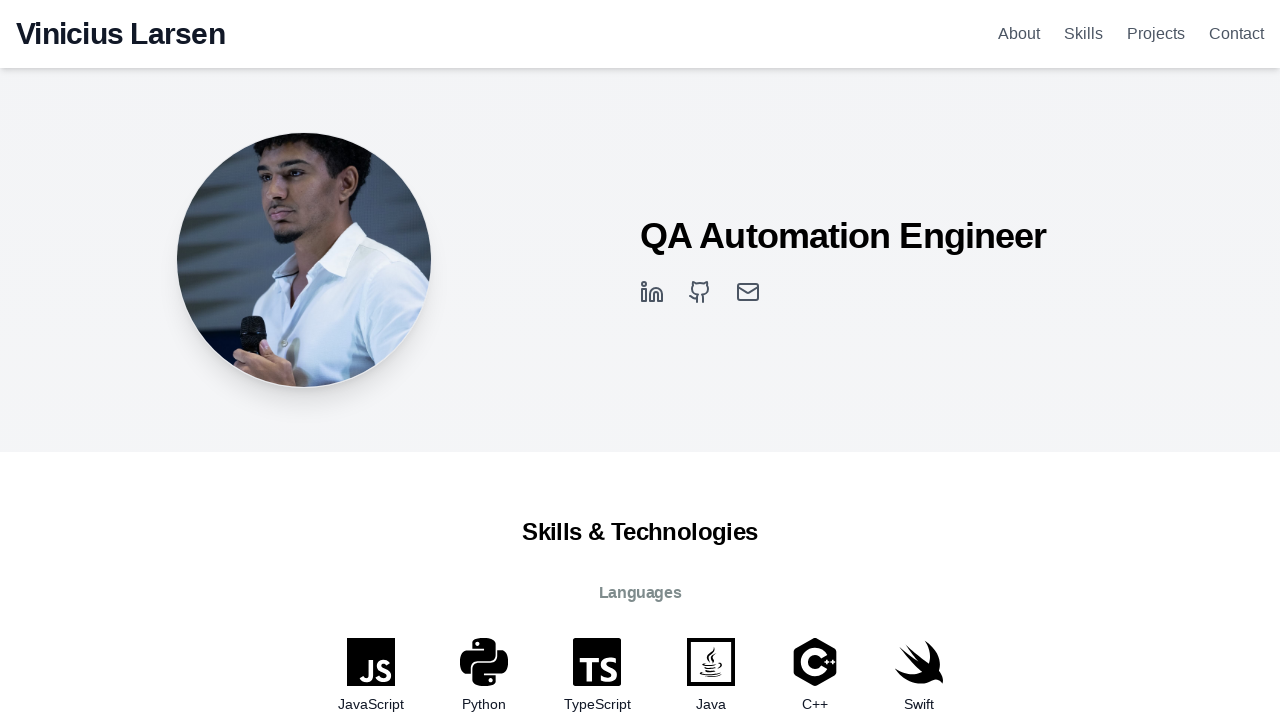

Clicked GitHub button to open profile at (700, 292) on a[href="https://github.com/Larsenvini"]
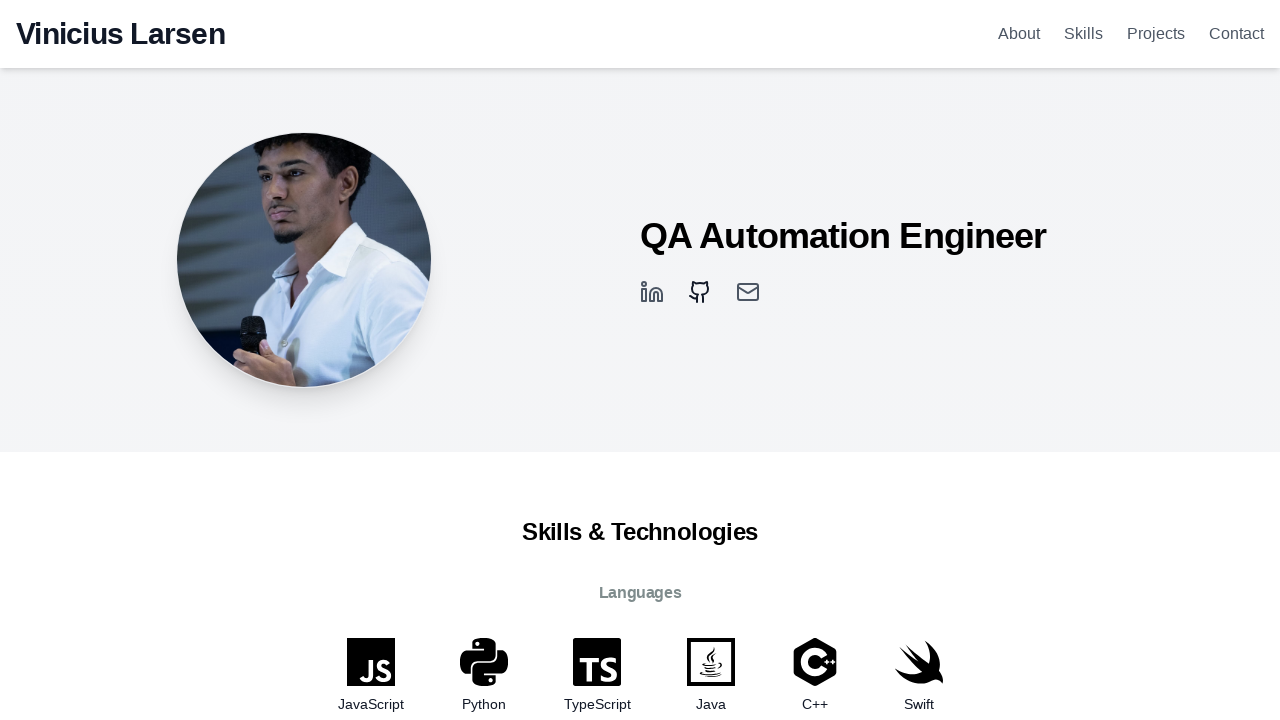

New page opened in new tab
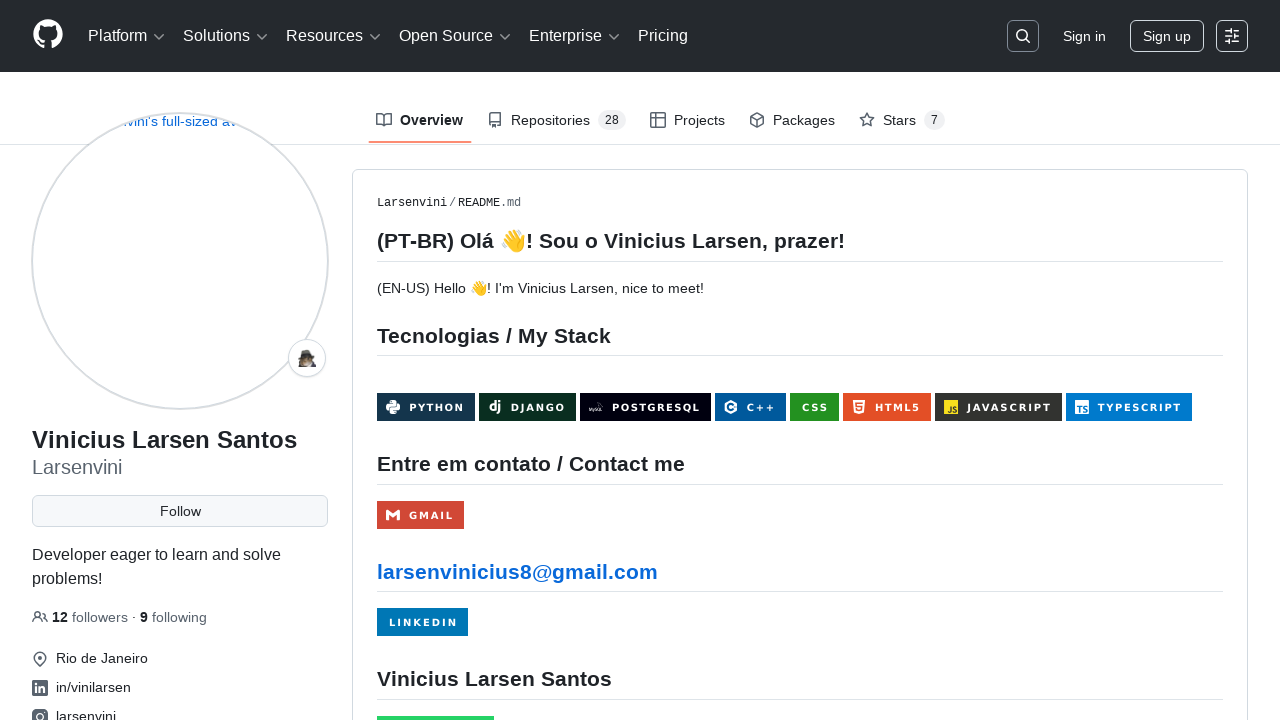

GitHub profile page loaded (DOM content loaded)
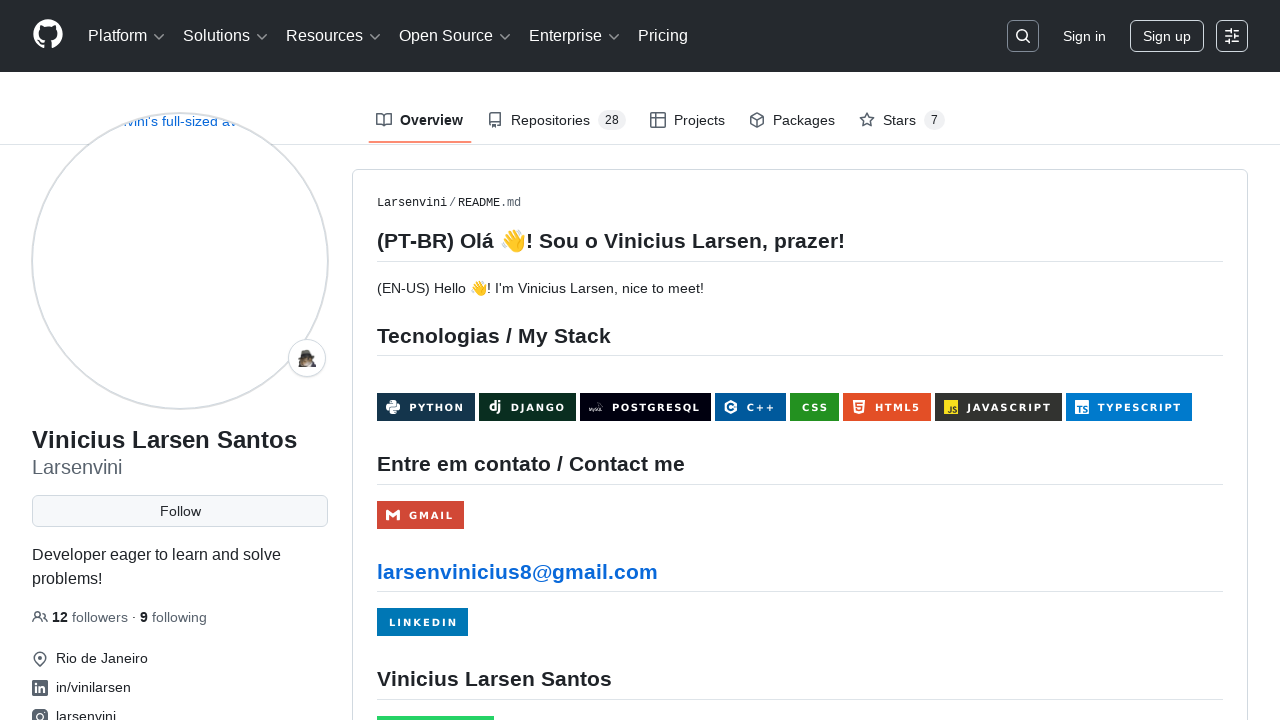

Verified GitHub profile URL is correct: https://github.com/Larsenvini
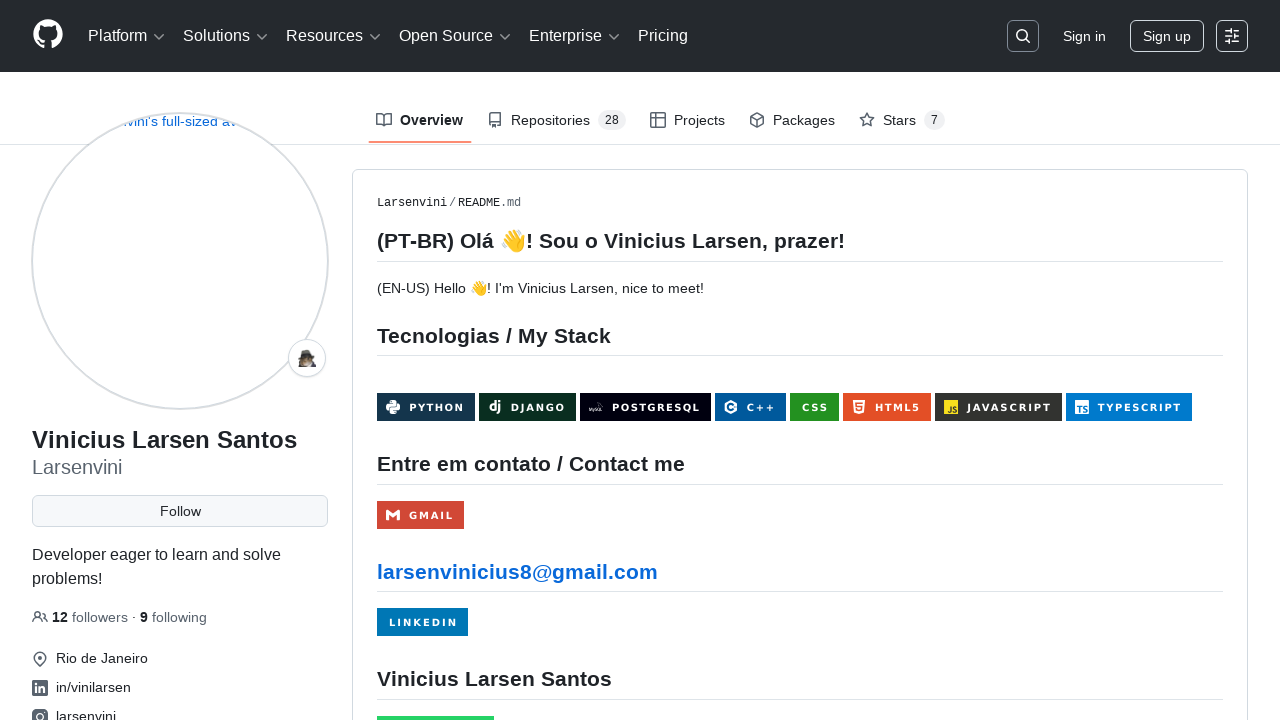

Closed GitHub profile page
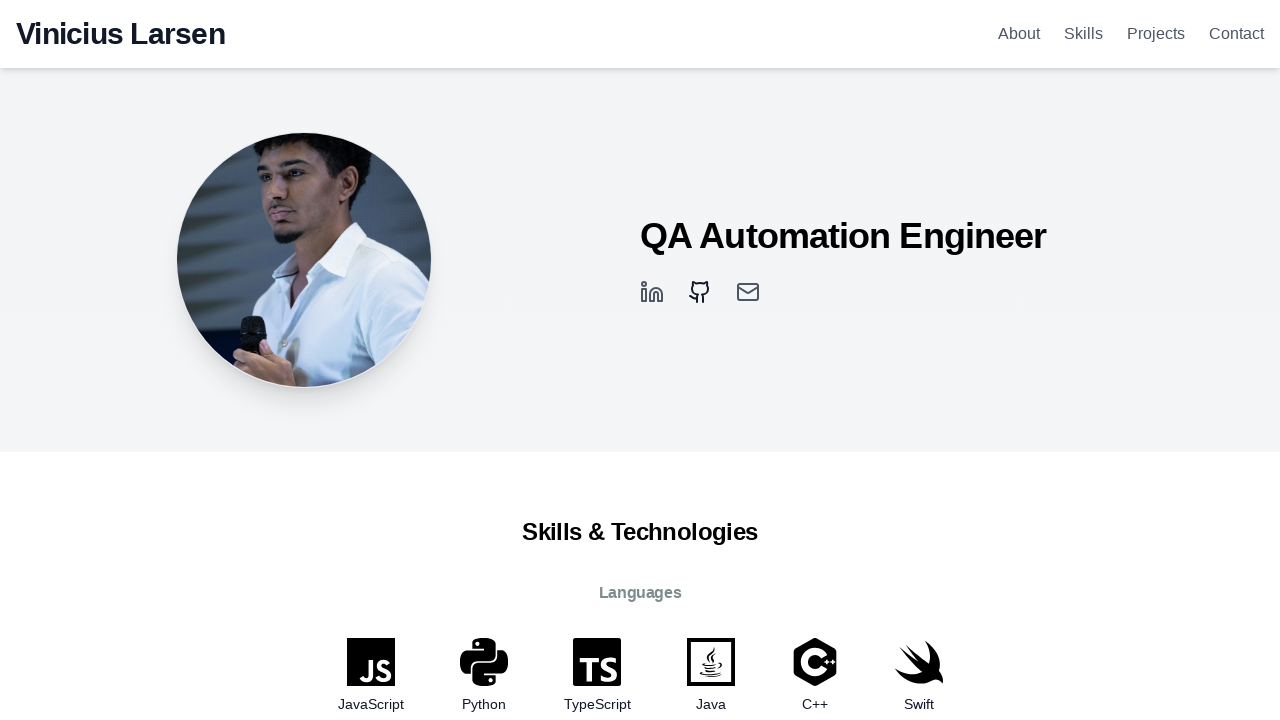

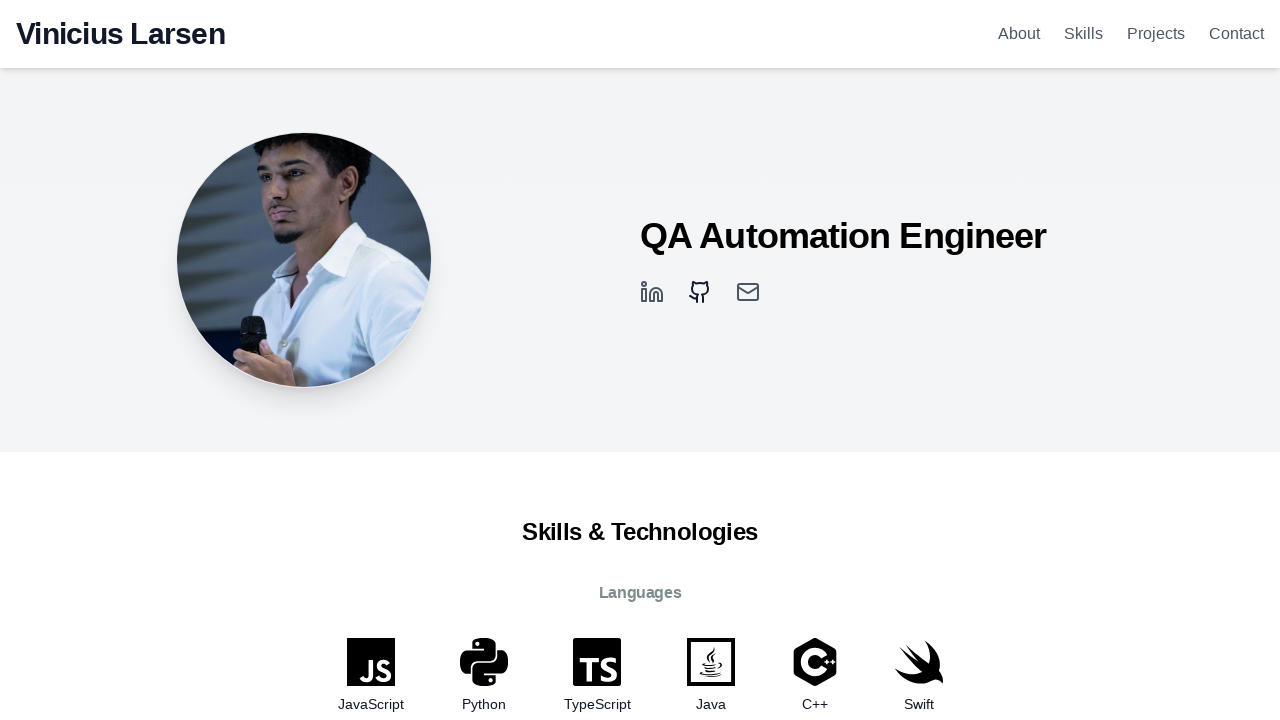